Tests that whitespace is trimmed from edited todo text

Starting URL: https://demo.playwright.dev/todomvc

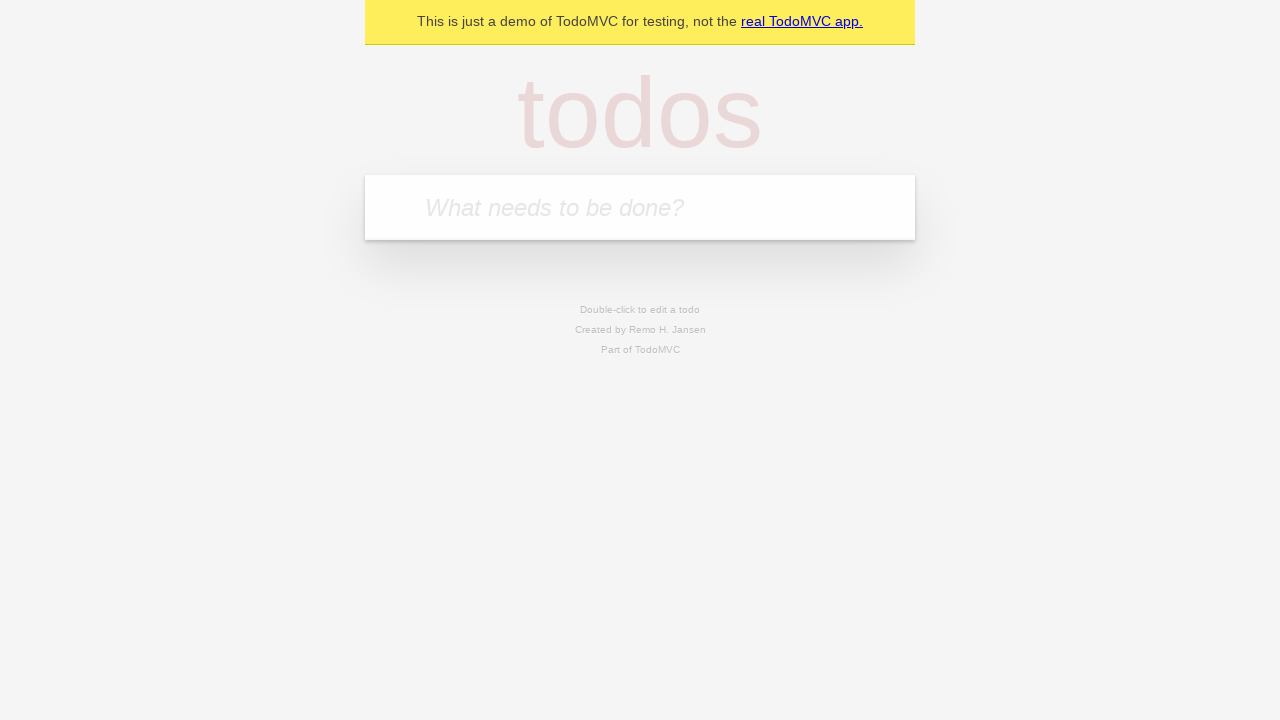

Filled input field with first todo 'buy some cheese' on internal:attr=[placeholder="What needs to be done?"i]
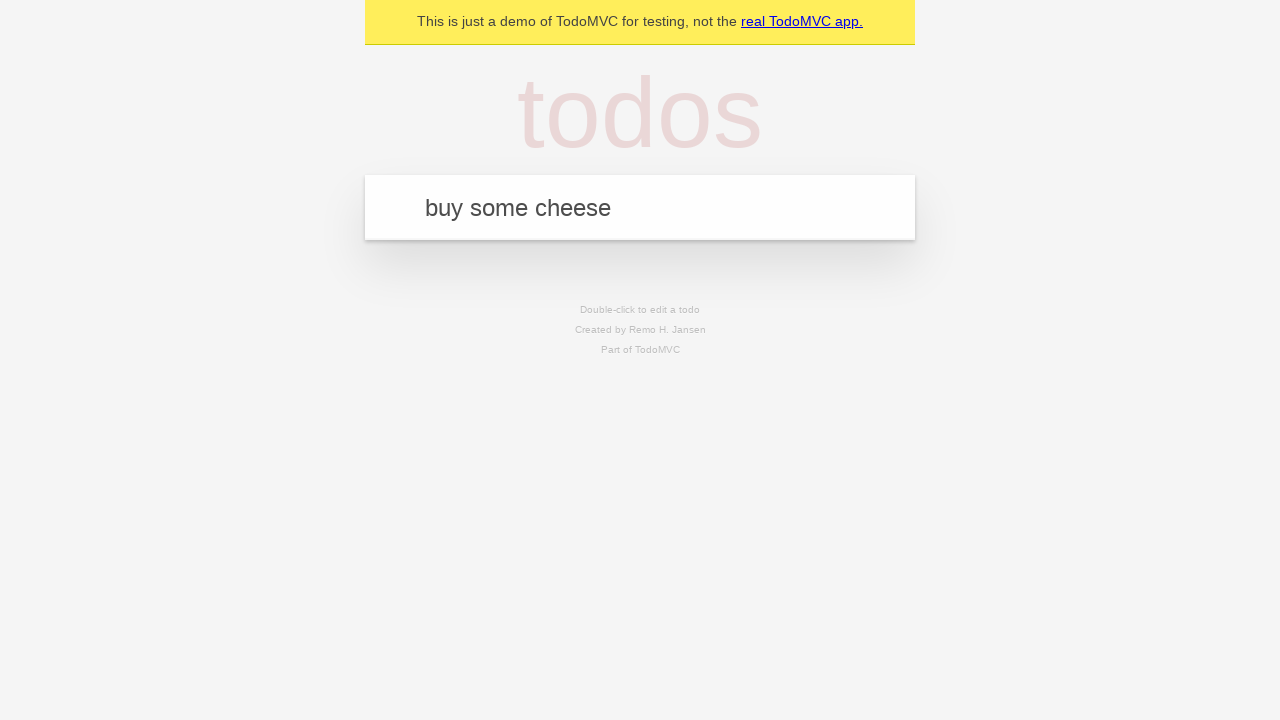

Pressed Enter to create first todo on internal:attr=[placeholder="What needs to be done?"i]
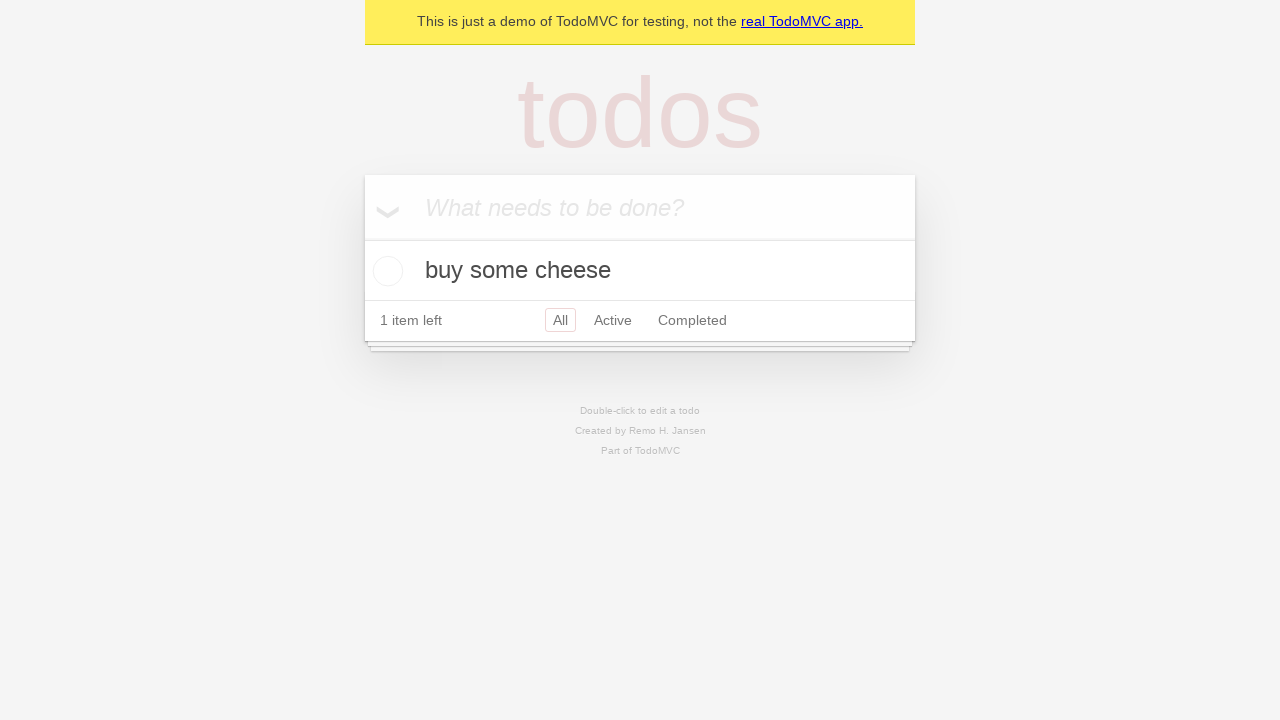

Filled input field with second todo 'feed the cat' on internal:attr=[placeholder="What needs to be done?"i]
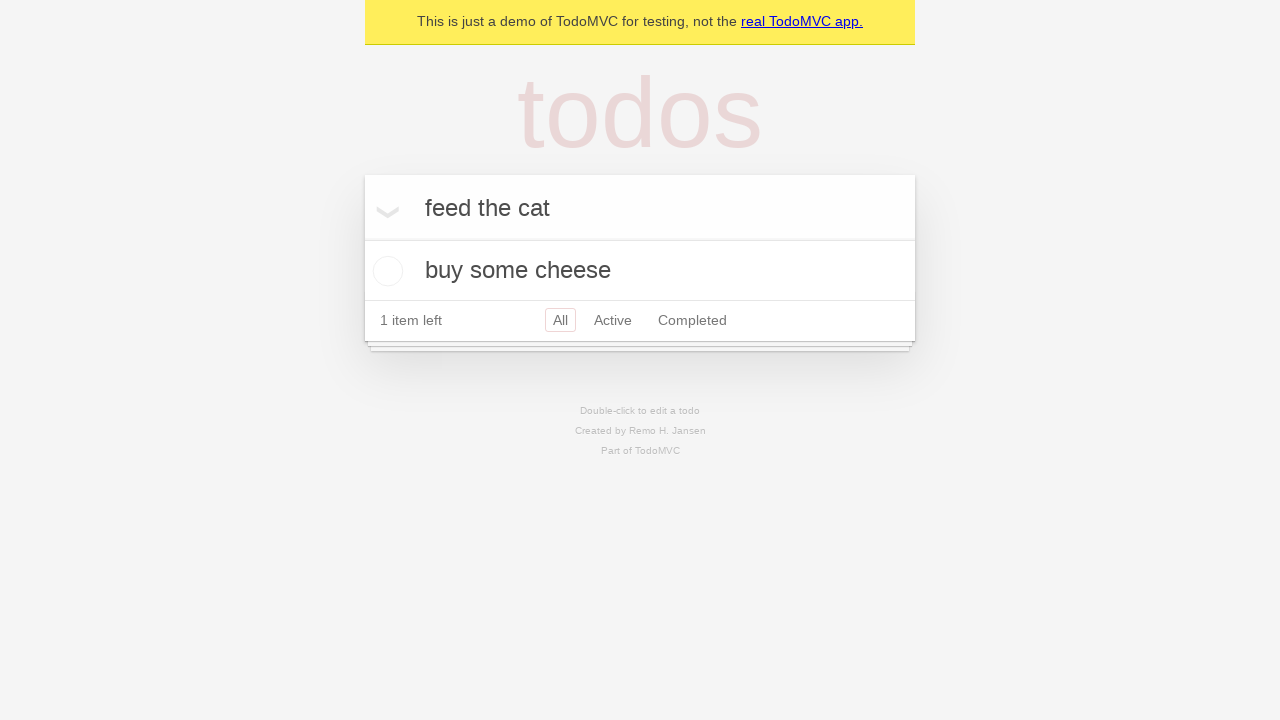

Pressed Enter to create second todo on internal:attr=[placeholder="What needs to be done?"i]
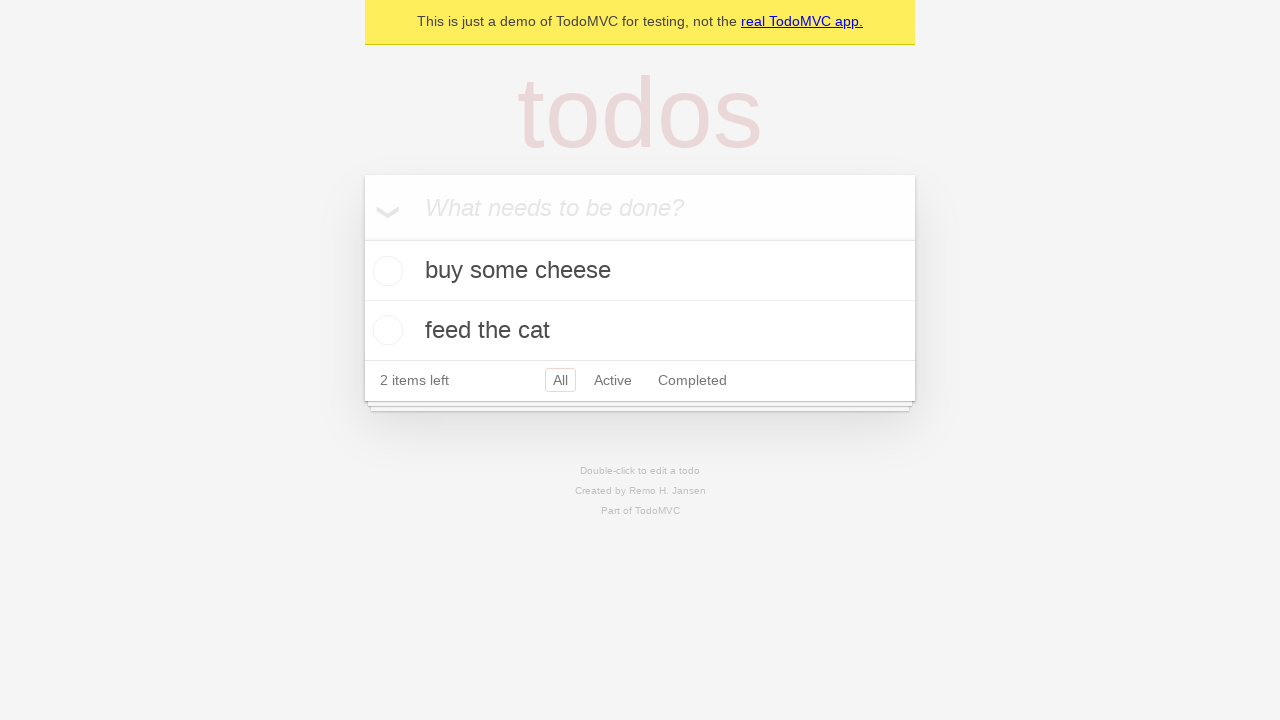

Filled input field with third todo 'book a doctors appointment' on internal:attr=[placeholder="What needs to be done?"i]
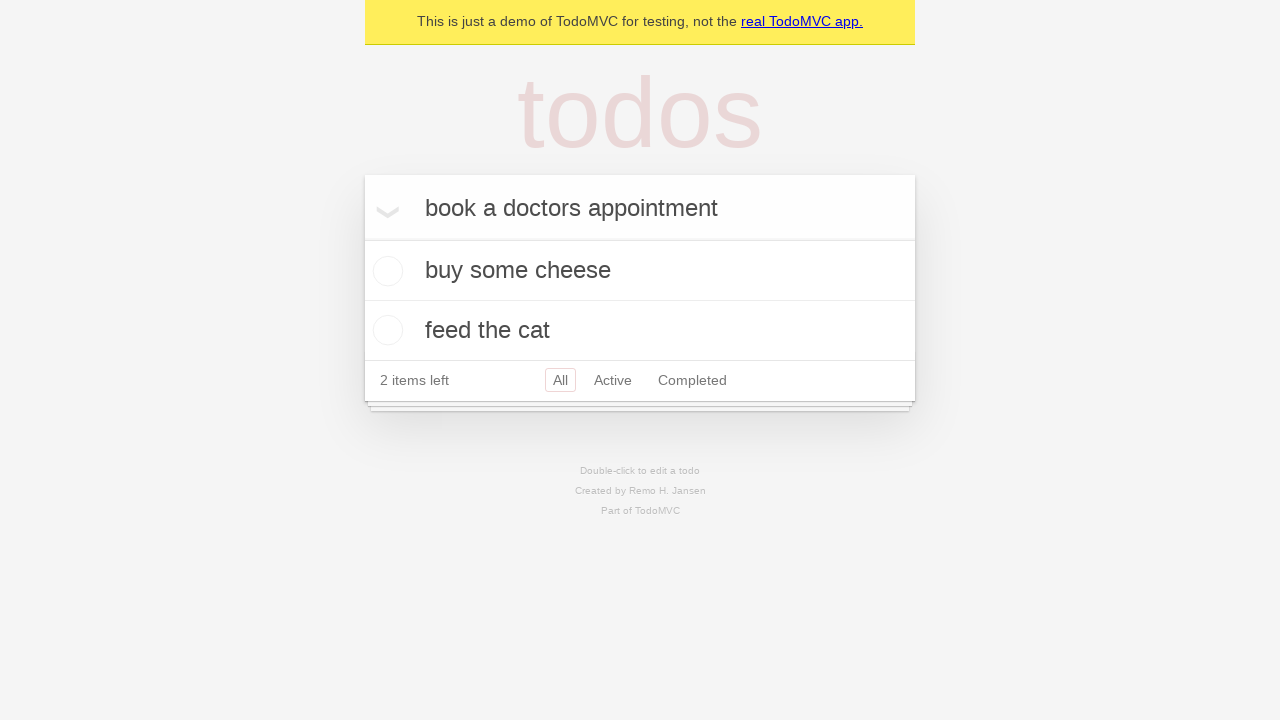

Pressed Enter to create third todo on internal:attr=[placeholder="What needs to be done?"i]
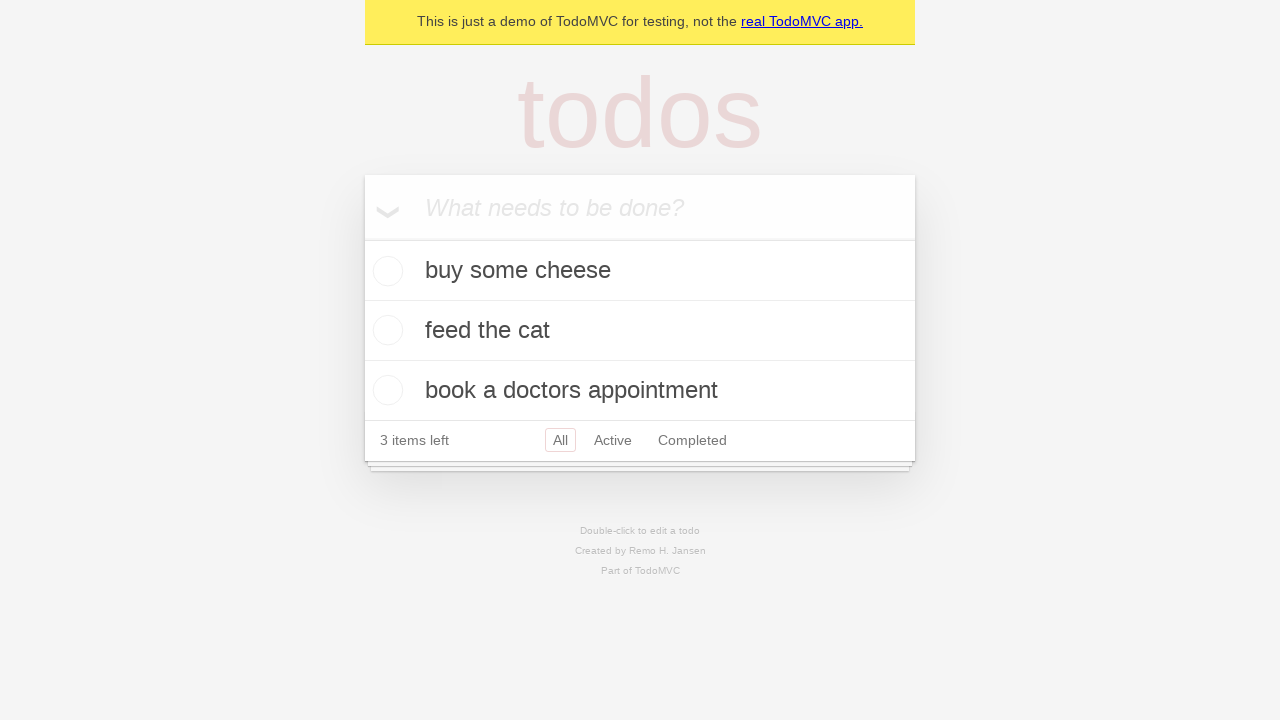

Double-clicked second todo item to enter edit mode at (640, 331) on internal:testid=[data-testid="todo-item"s] >> nth=1
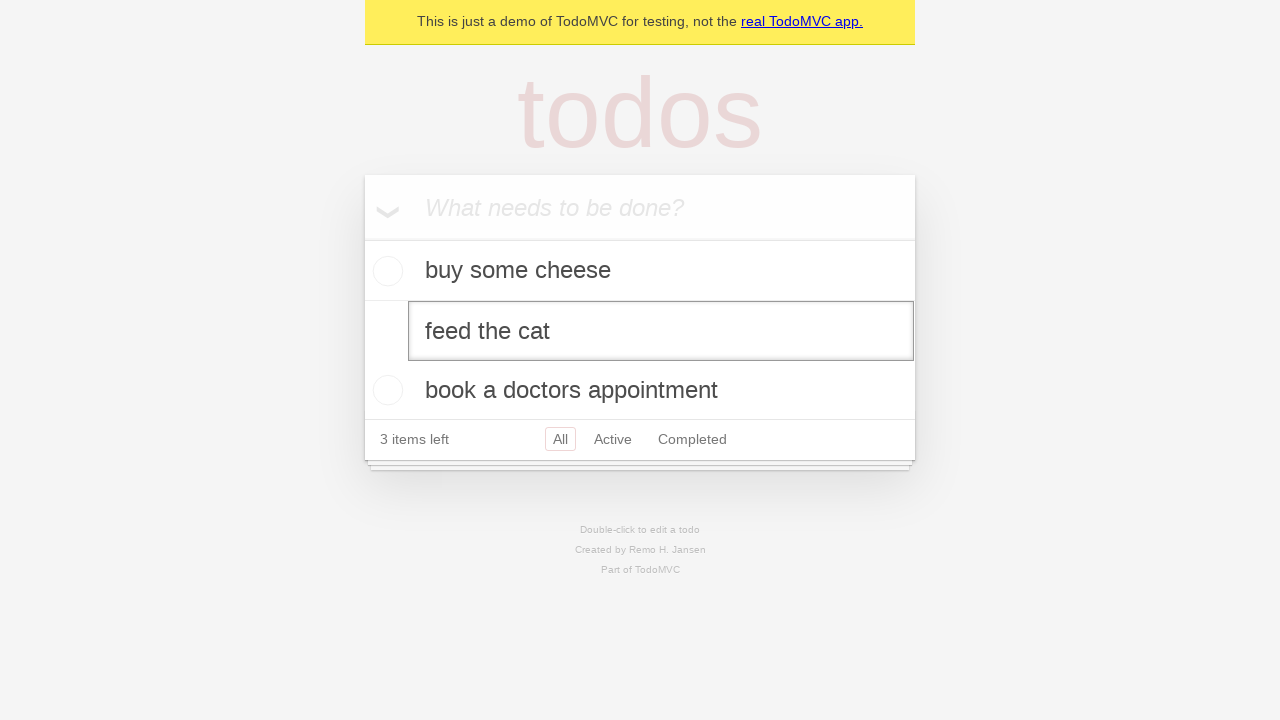

Filled edit field with text containing leading and trailing whitespace: '    buy some sausages    ' on internal:testid=[data-testid="todo-item"s] >> nth=1 >> internal:role=textbox[nam
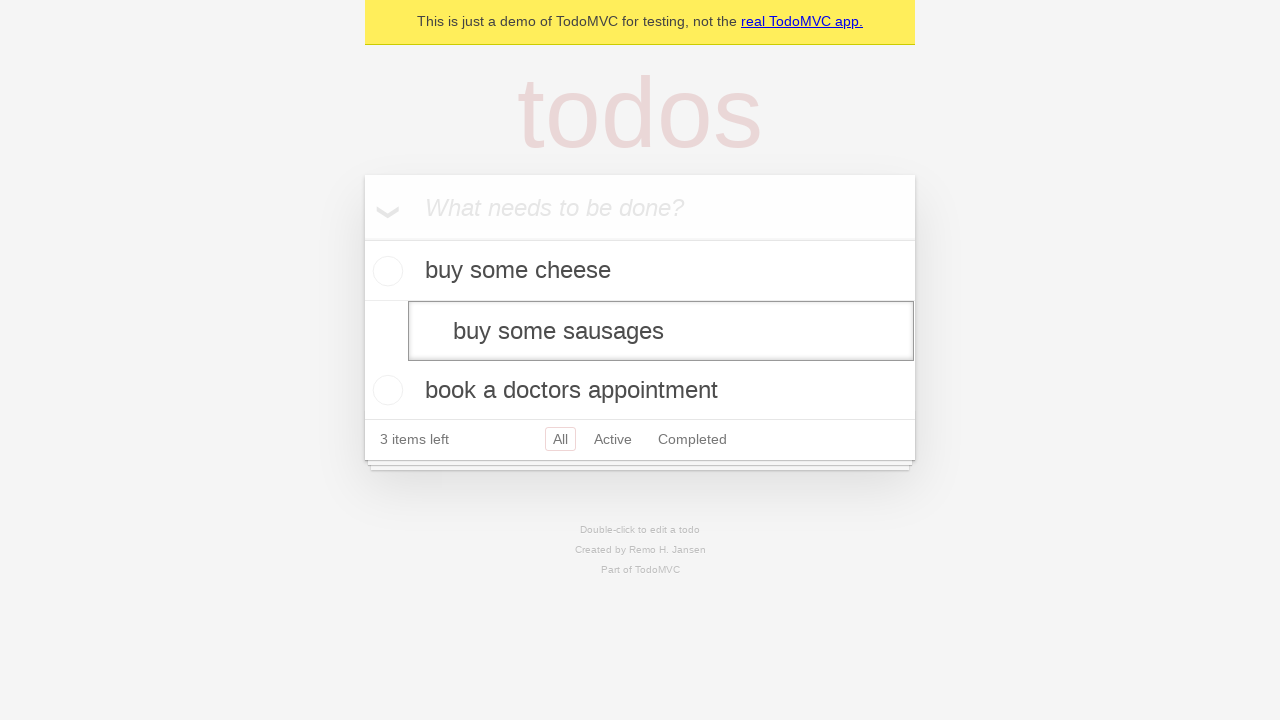

Pressed Enter to save edited todo and verify whitespace is trimmed on internal:testid=[data-testid="todo-item"s] >> nth=1 >> internal:role=textbox[nam
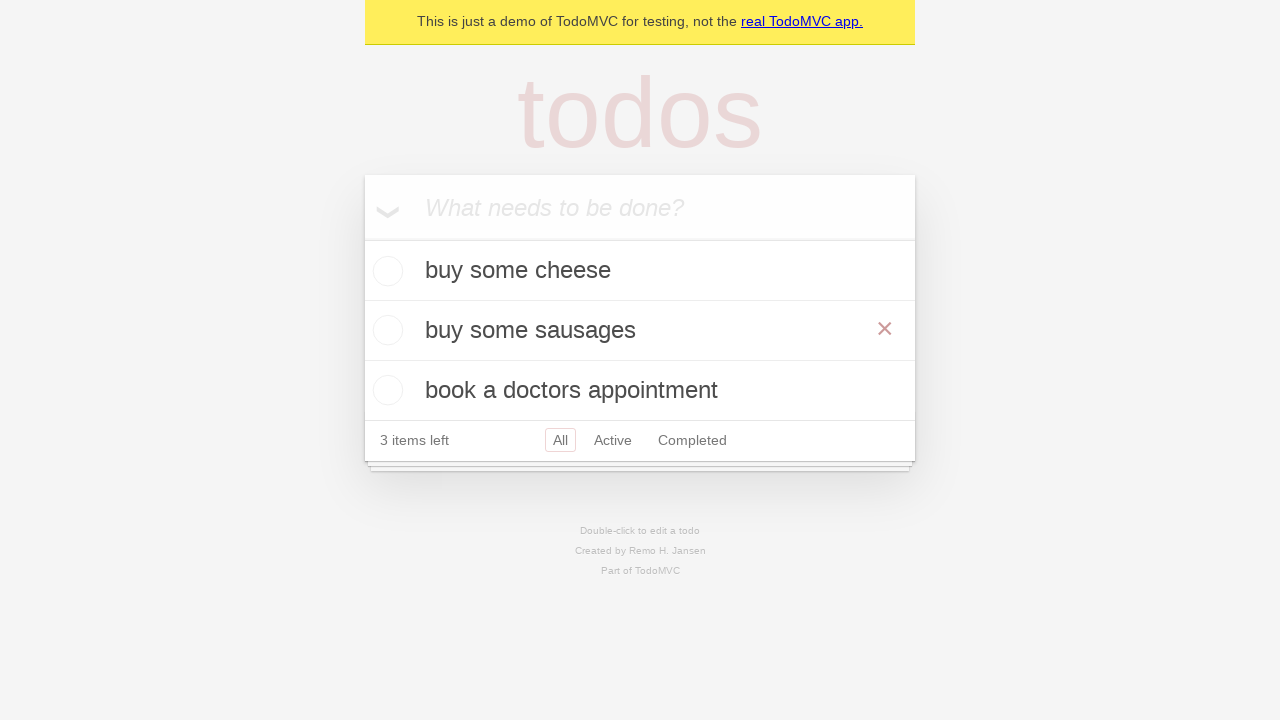

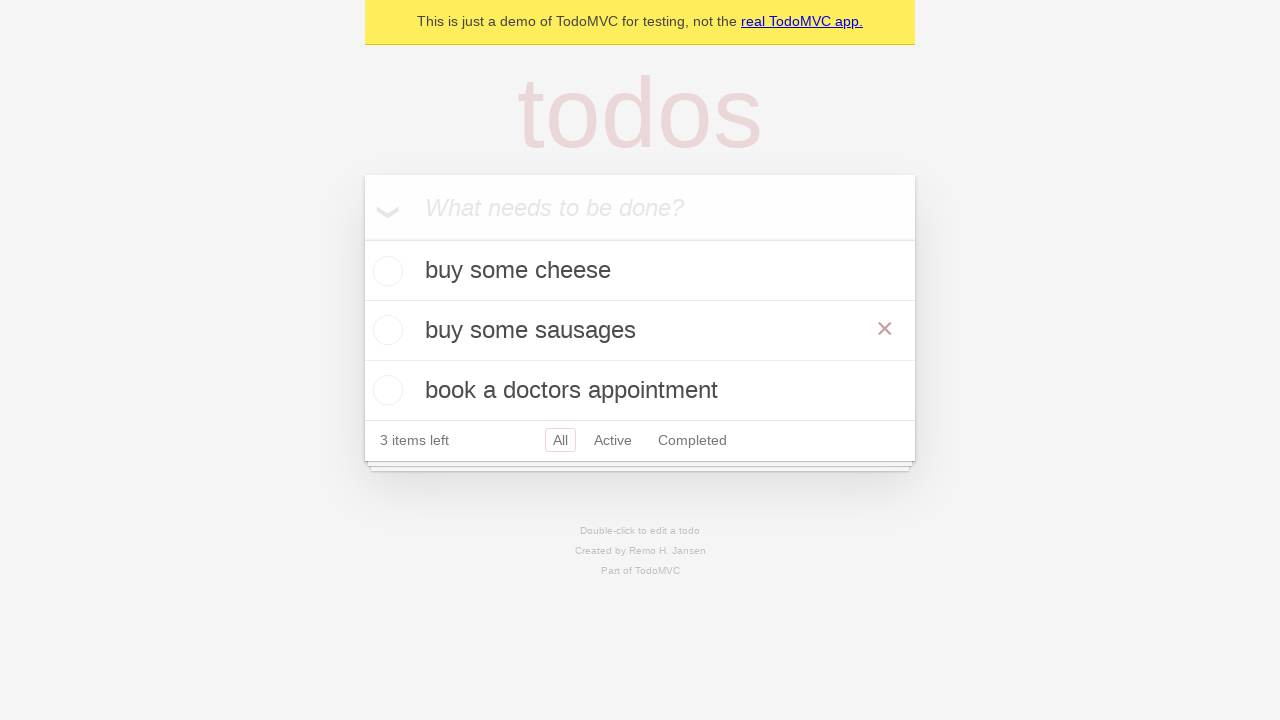